Tests a practice form submission by filling in name, email, password fields, checking a checkbox, and submitting the form, then verifying the success message appears.

Starting URL: https://rahulshettyacademy.com/angularpractice/

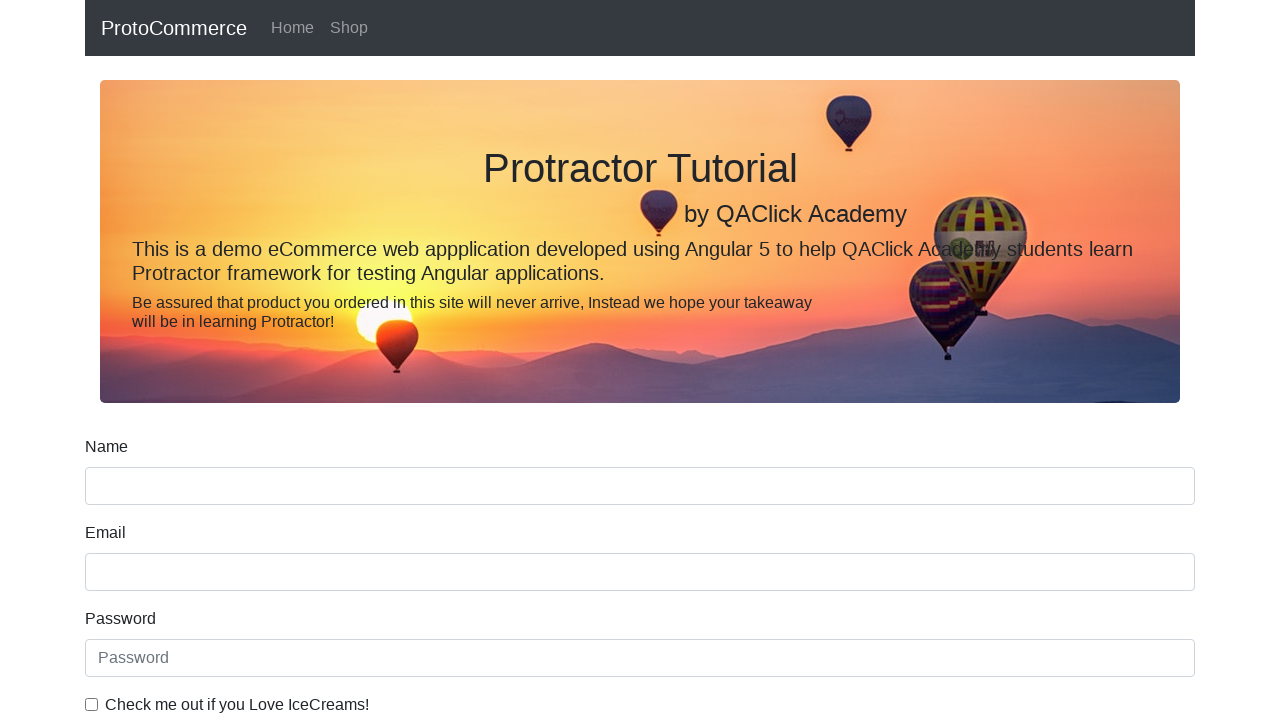

Filled name field with 'Suraj Kumar Behera' on input[name='name']
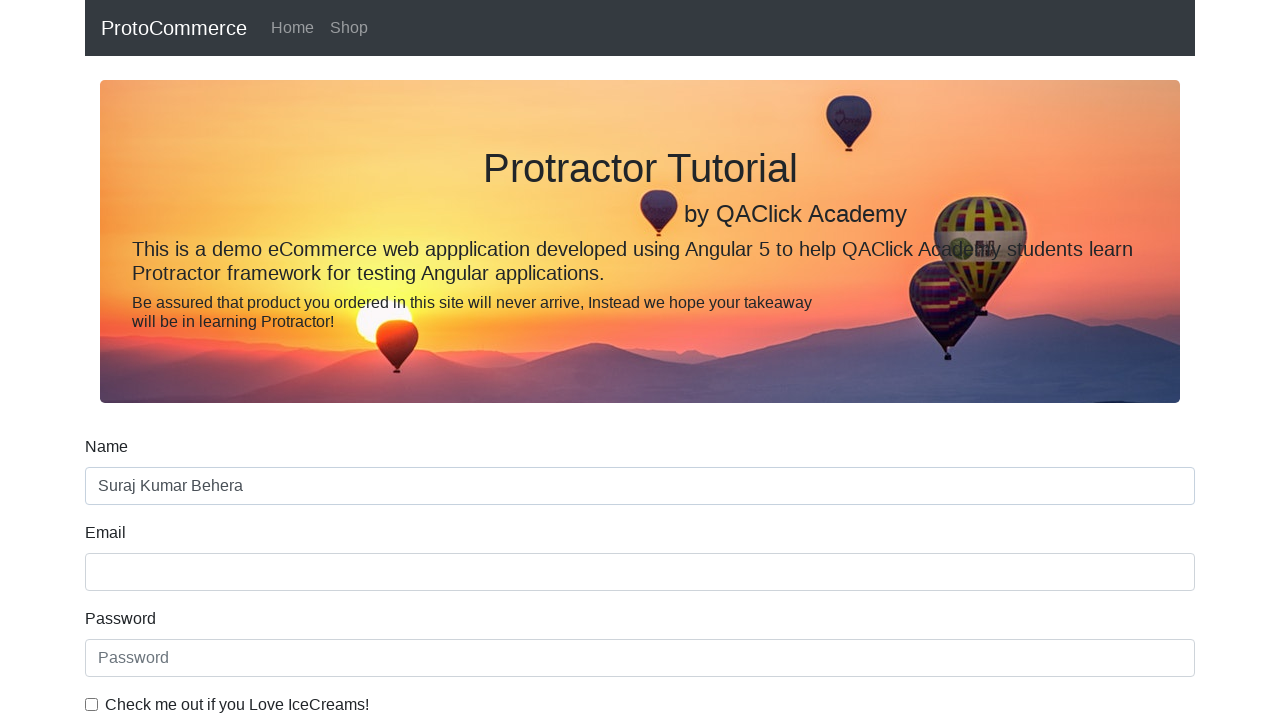

Filled email field with 'suraj.b@naapbooks.com' on input[name='email']
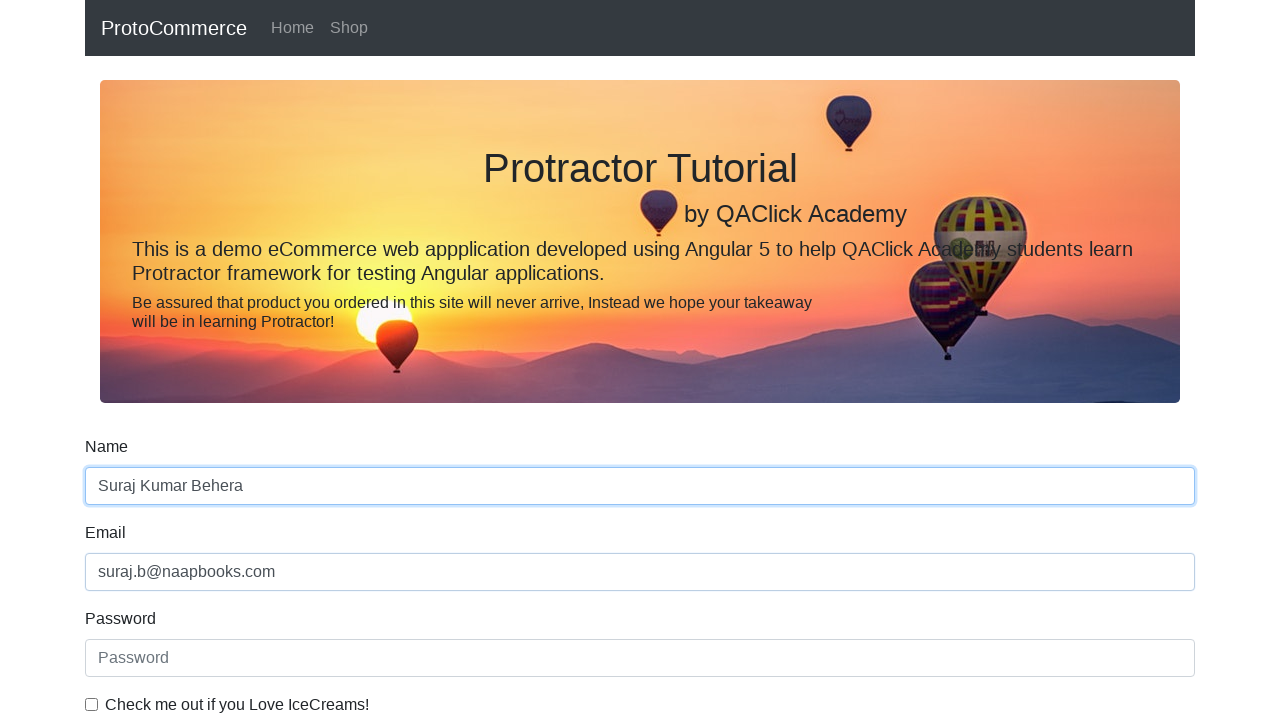

Filled password field with 'ProEx' on #exampleInputPassword1
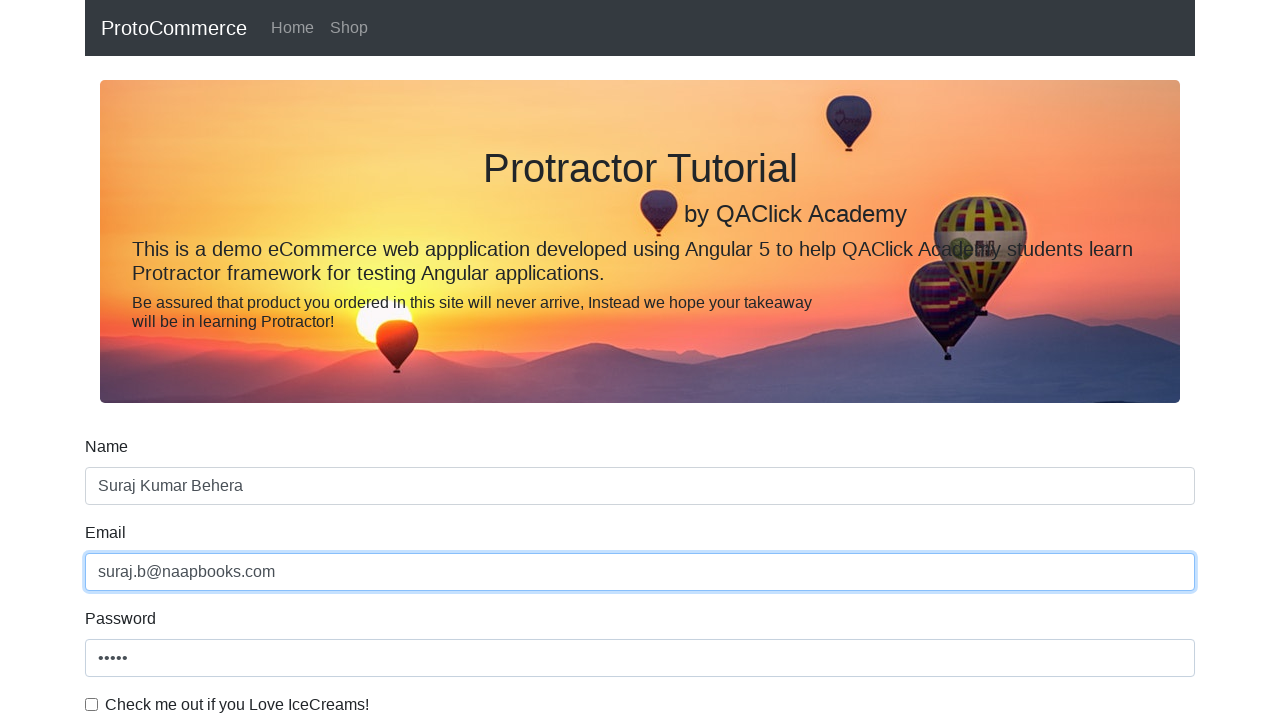

Checked the practice form checkbox at (92, 704) on #exampleCheck1
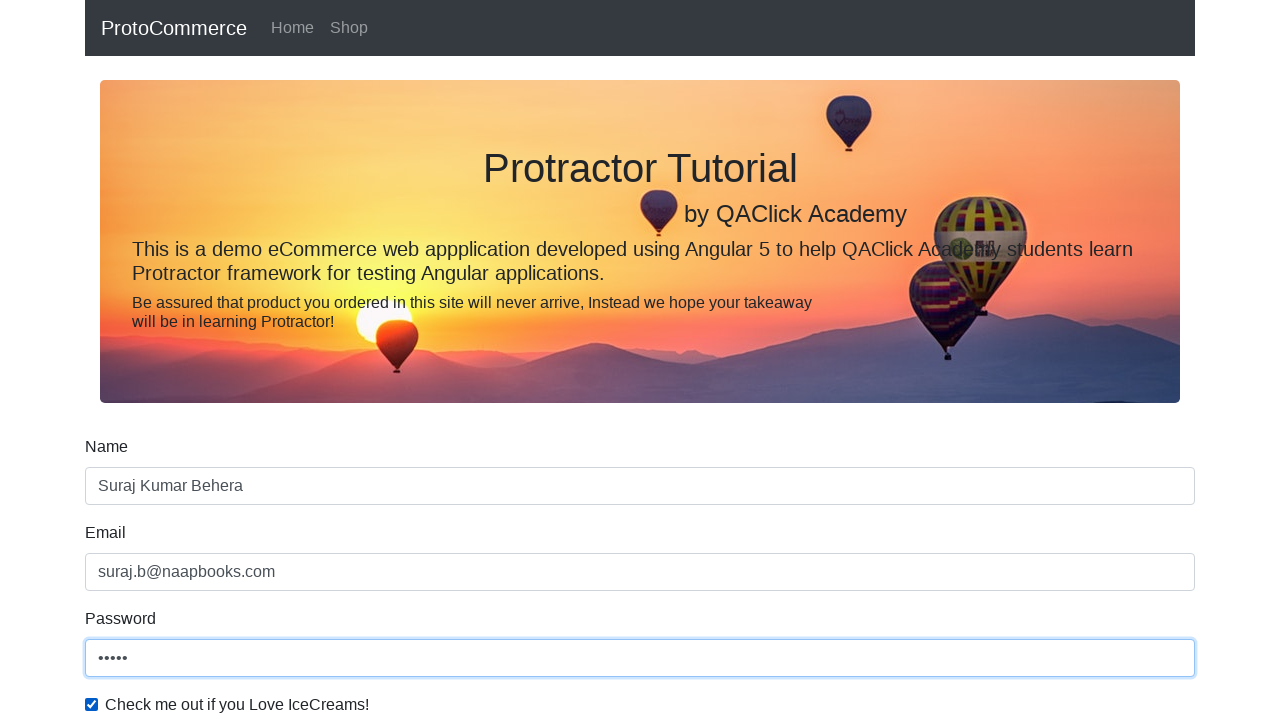

Clicked the Submit button at (123, 491) on input[value='Submit']
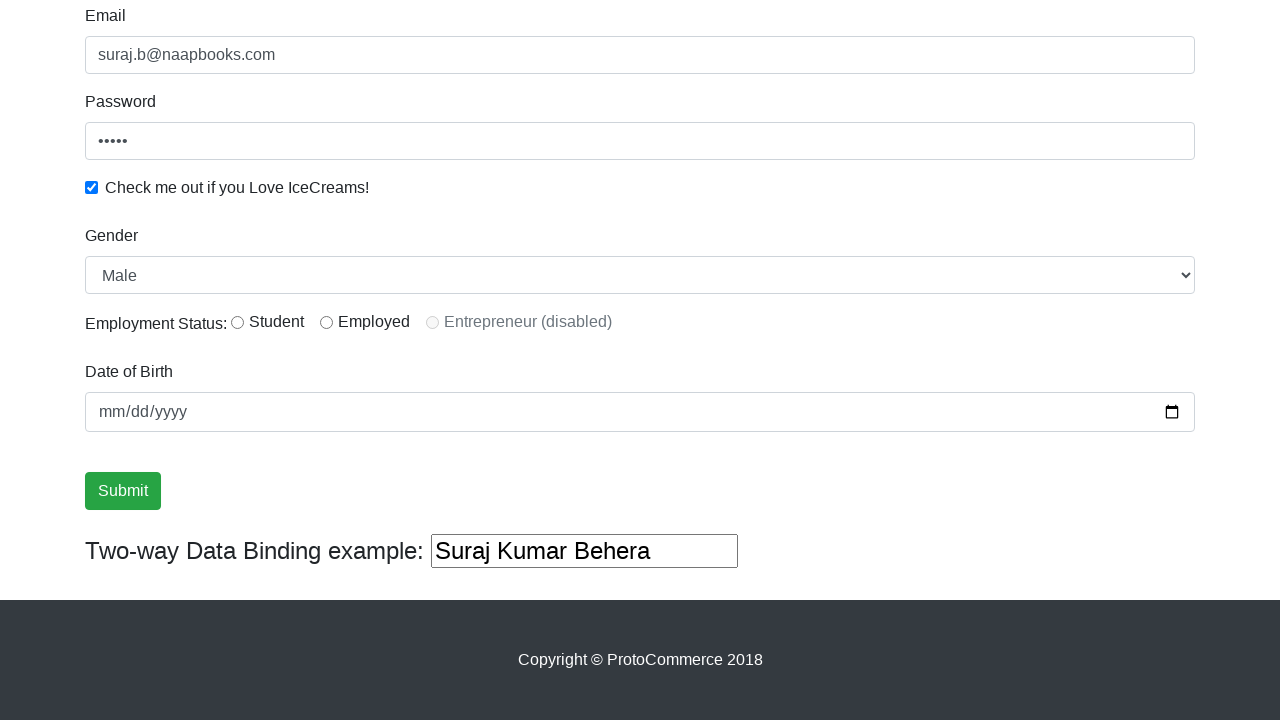

Success message appeared after form submission
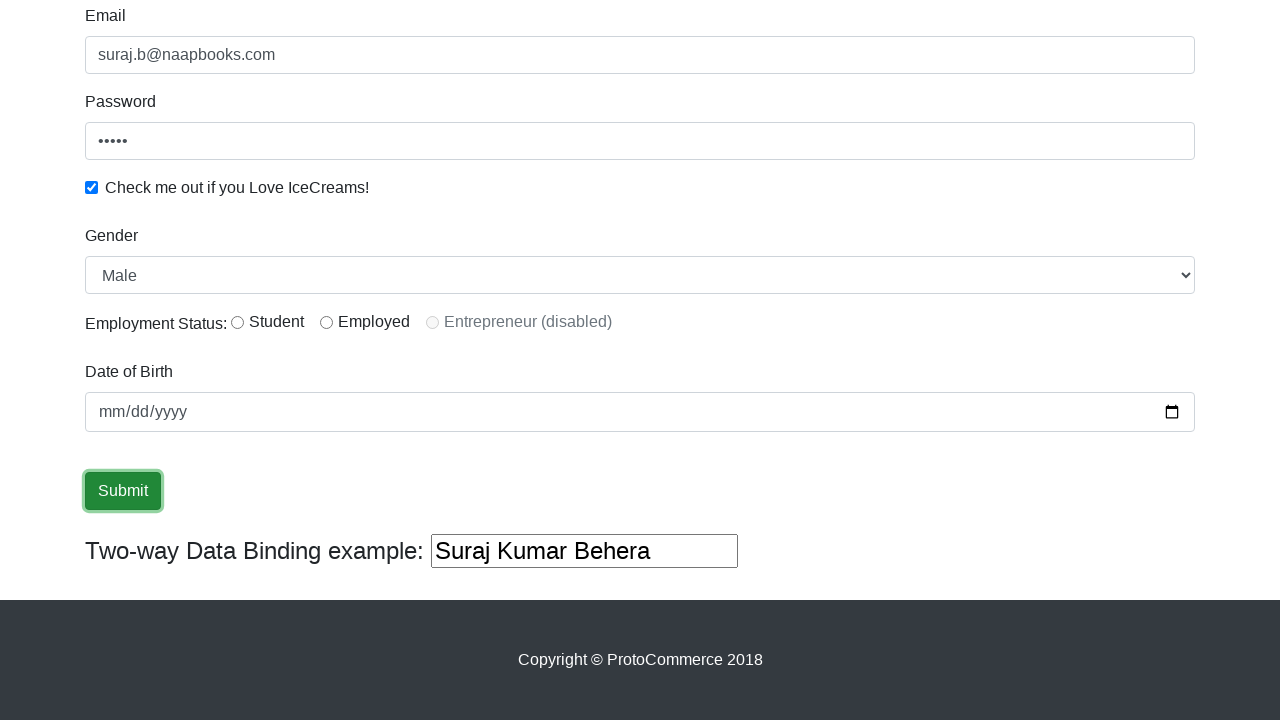

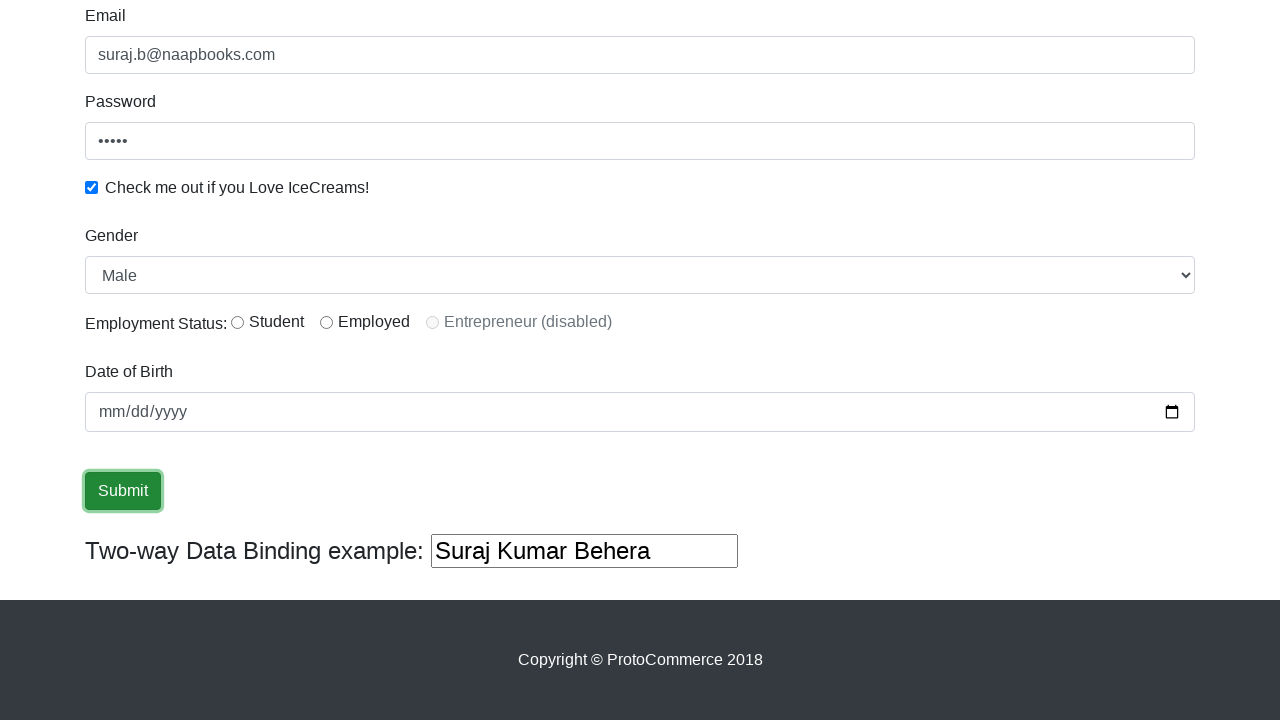